Tests the text box form by filling in user name, email, current address, and permanent address fields, then submitting the form.

Starting URL: https://demoqa.com/text-box

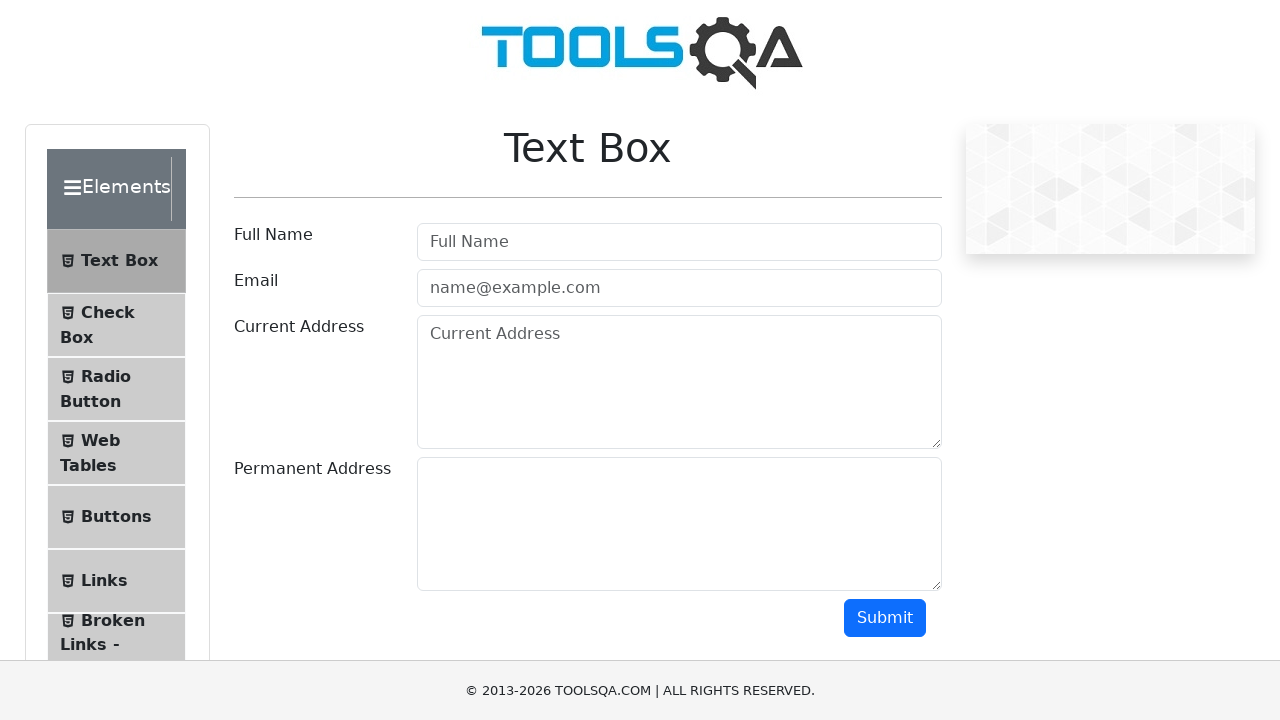

Filled user name field with 'Bharani' on #userName
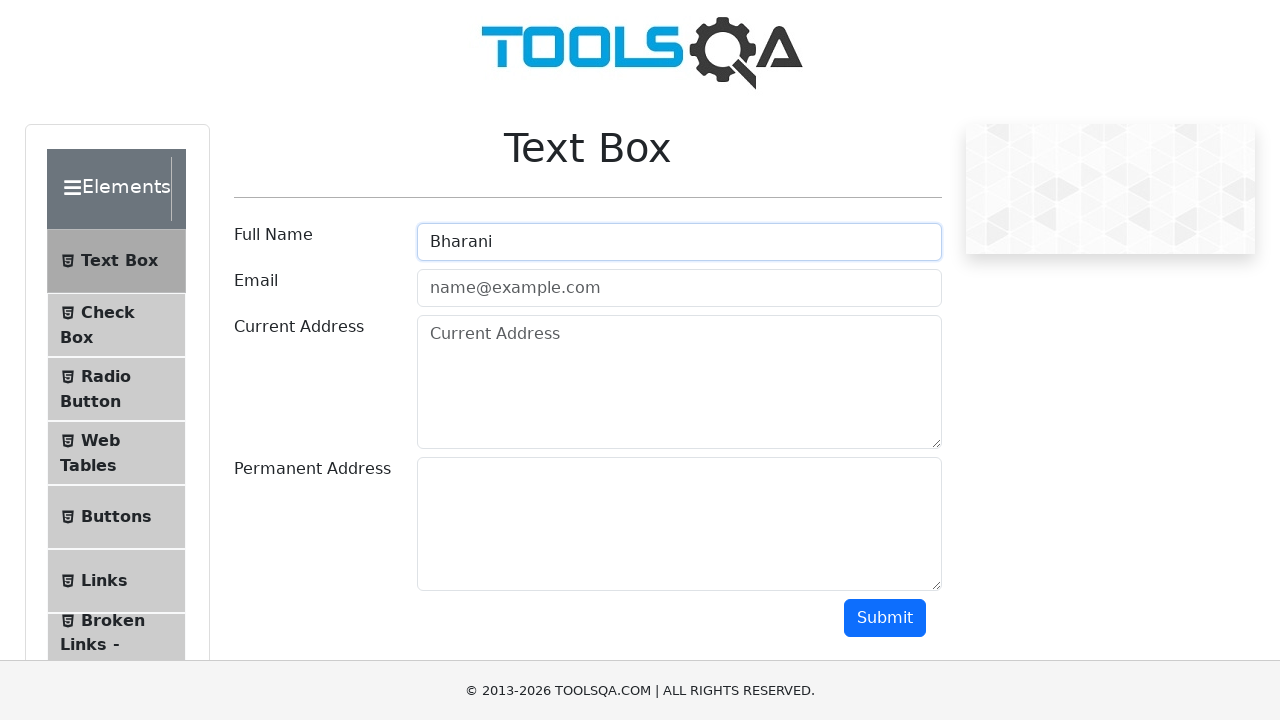

Filled user email field with 'bharaniravi789@gmail.com' on #userEmail
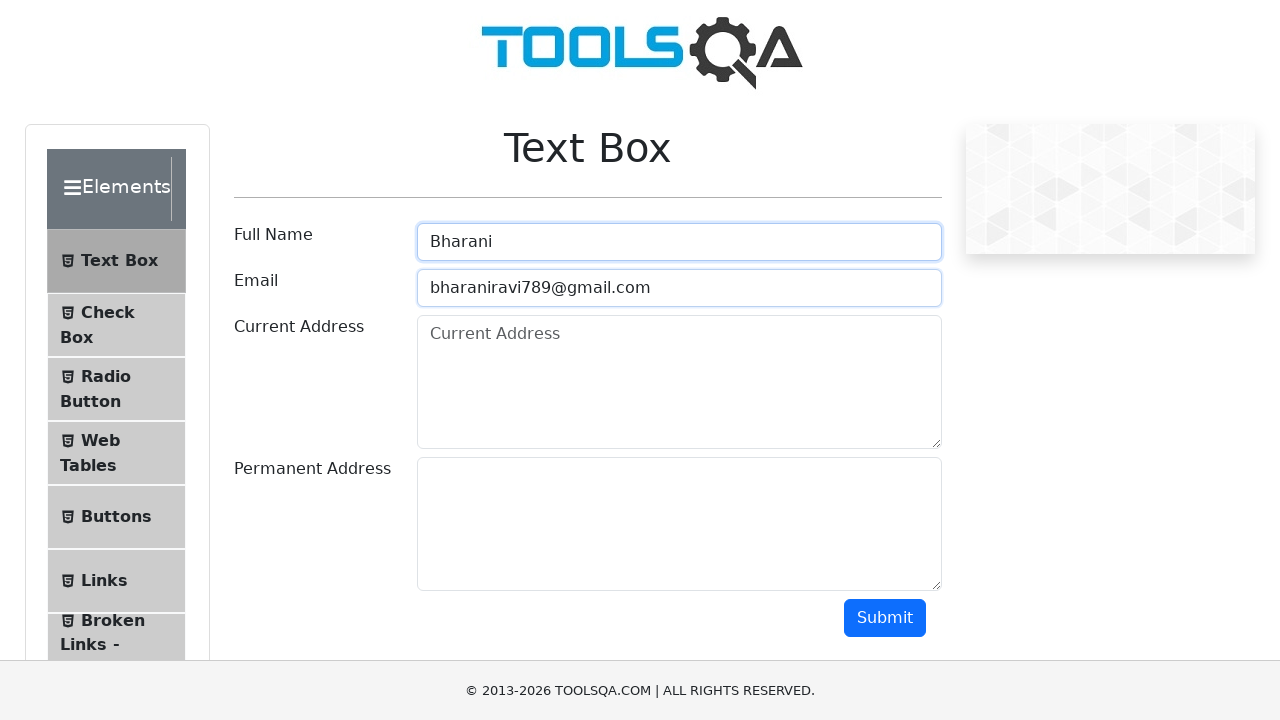

Filled current address field with '92,Mugil street,Arul velavannagar' on #currentAddress
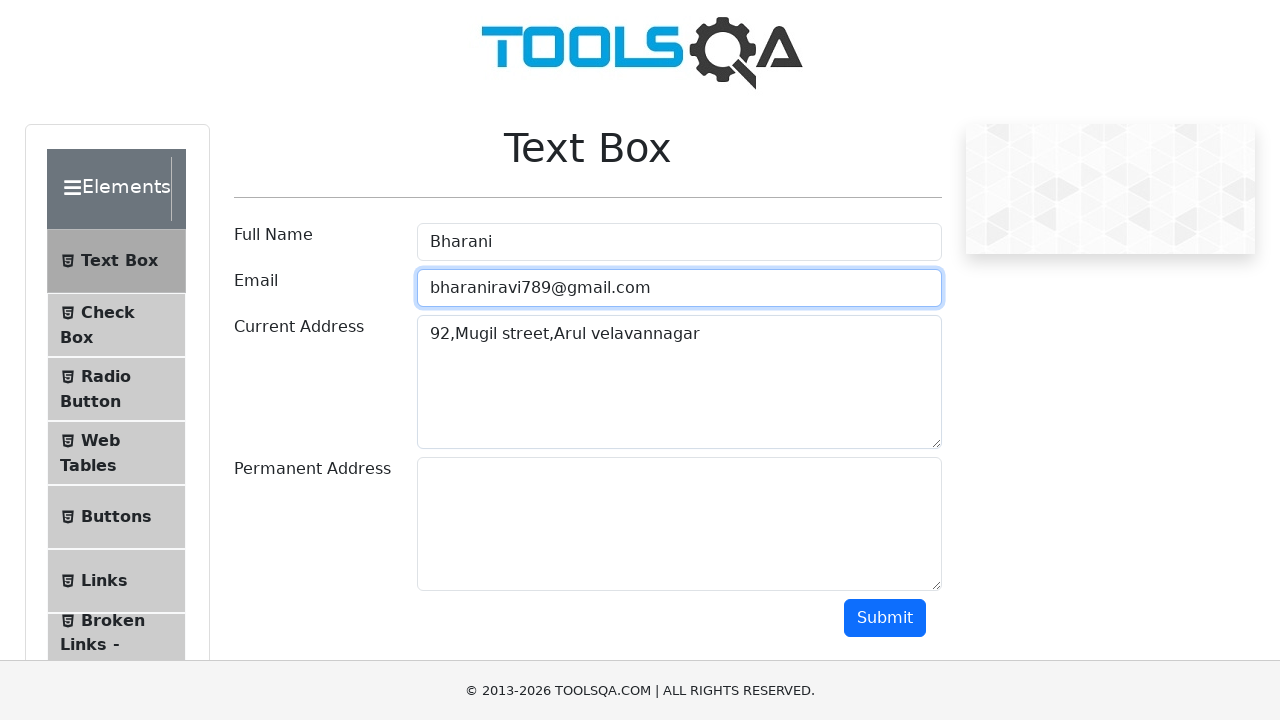

Filled permanent address field with '92,Mugil street,Arul velavannagar' on #permanentAddress
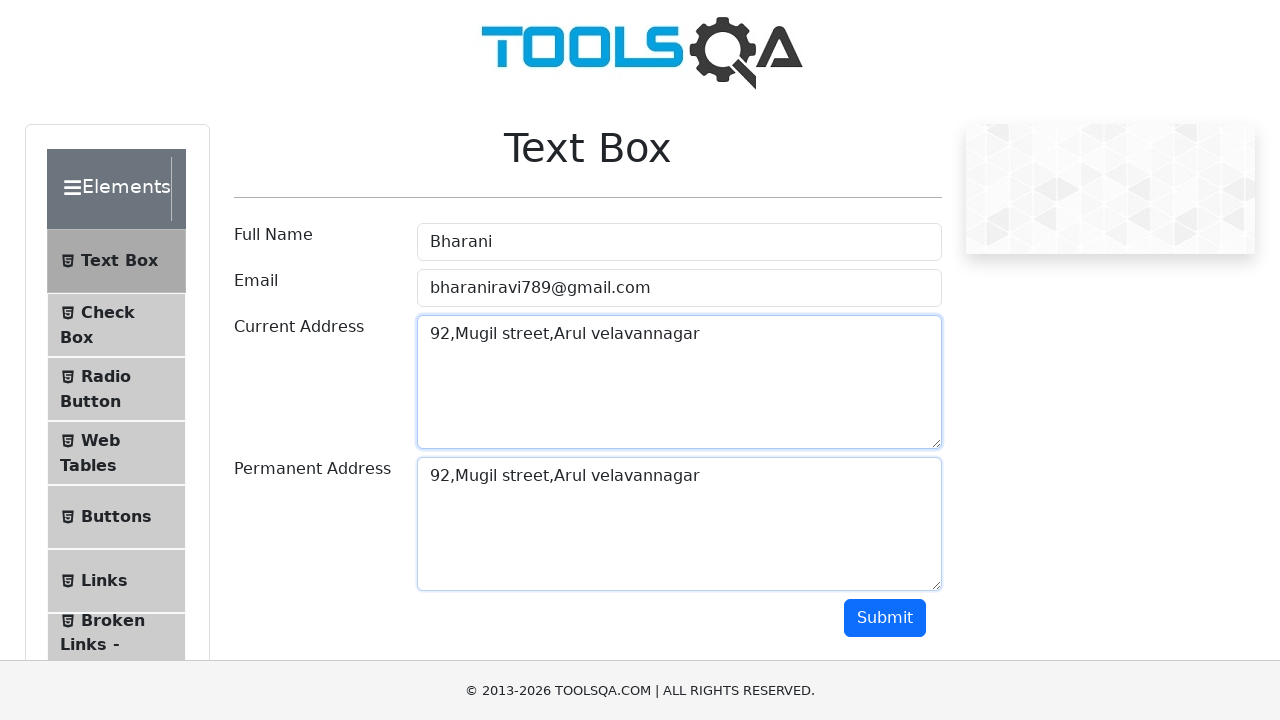

Clicked Submit button to submit the form at (885, 618) on internal:role=button[name="Submit"i]
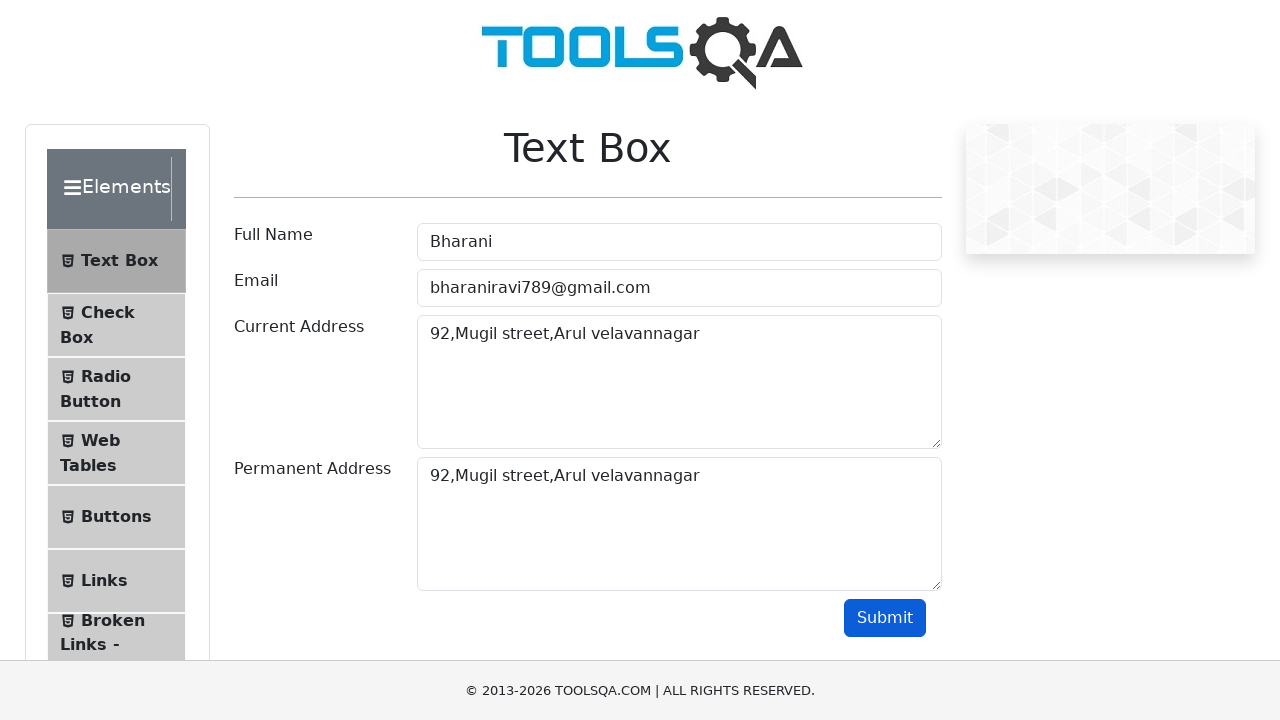

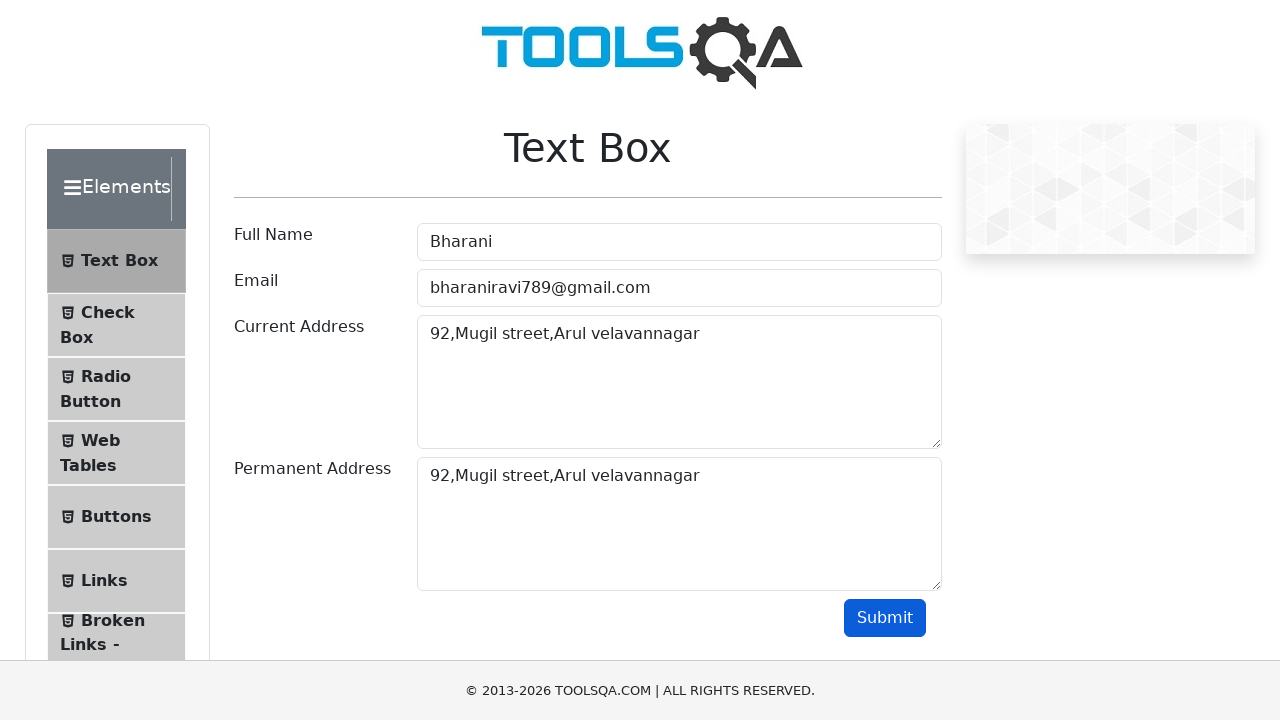